Navigates to the Course page and selects a department from the dropdown

Starting URL: https://gravitymvctestapplication.azurewebsites.net/Course

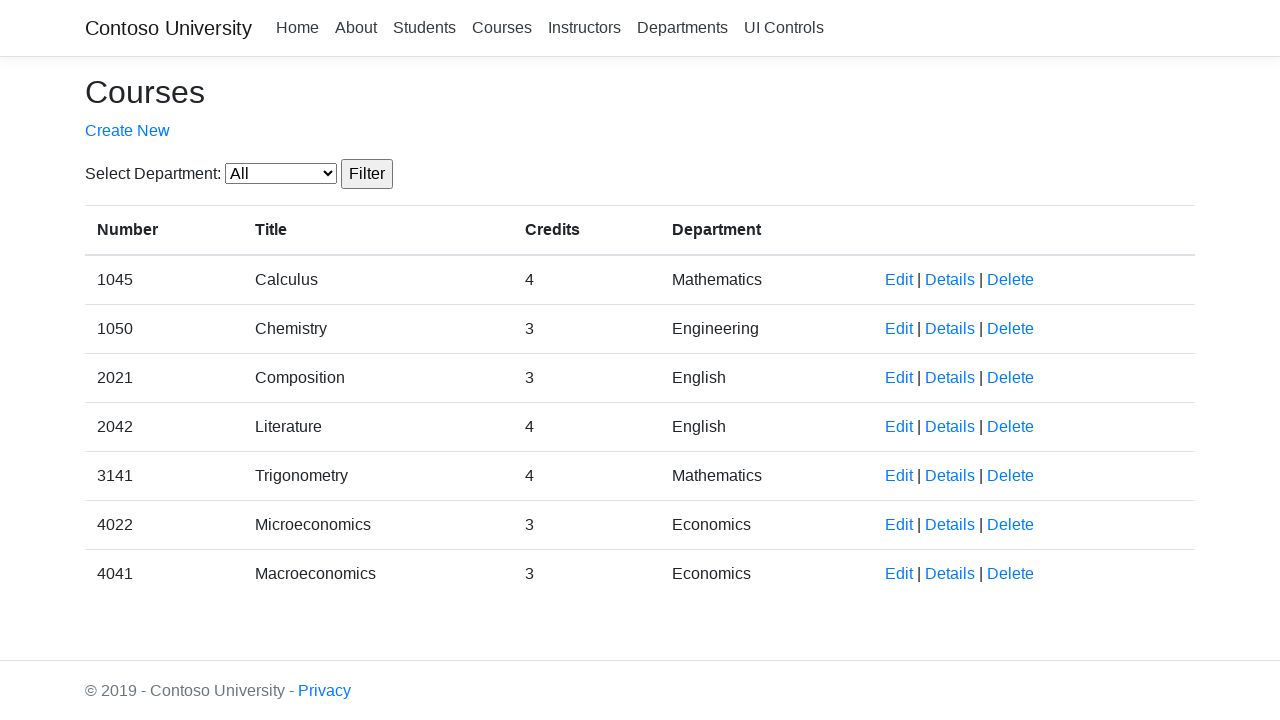

Navigated to Course page
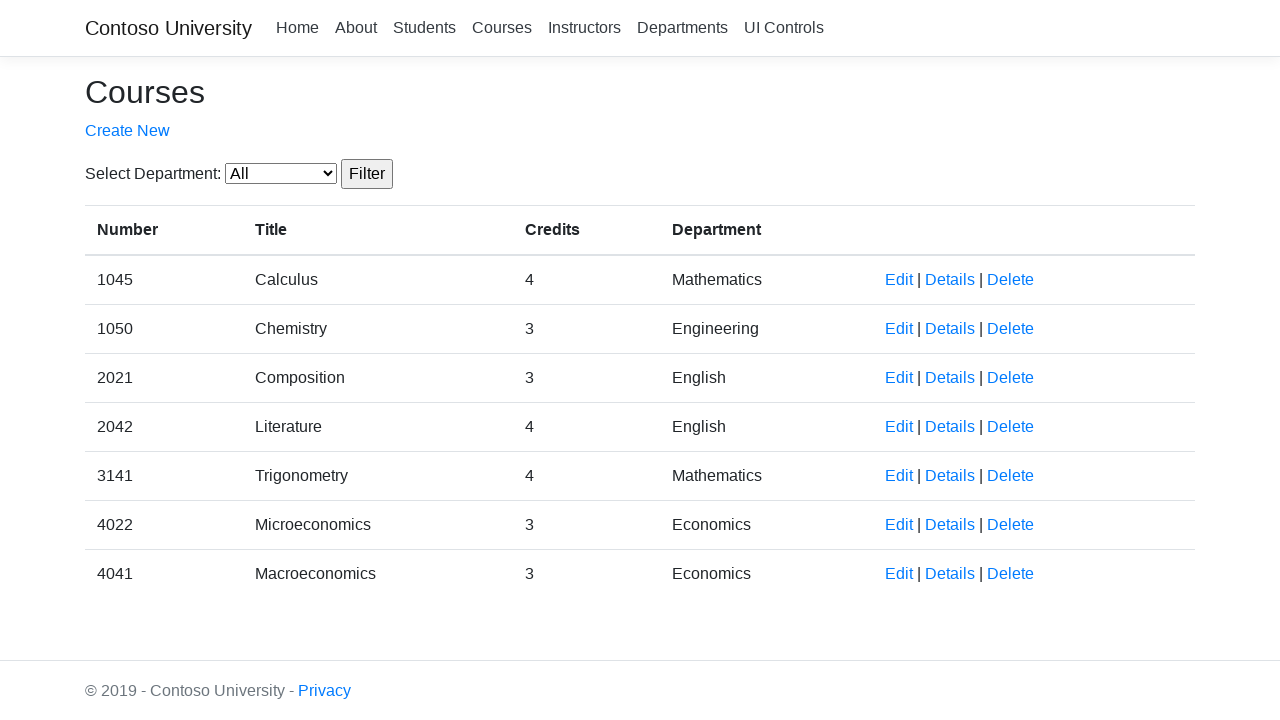

Selected department with value '4' from dropdown on select#SelectedDepartment
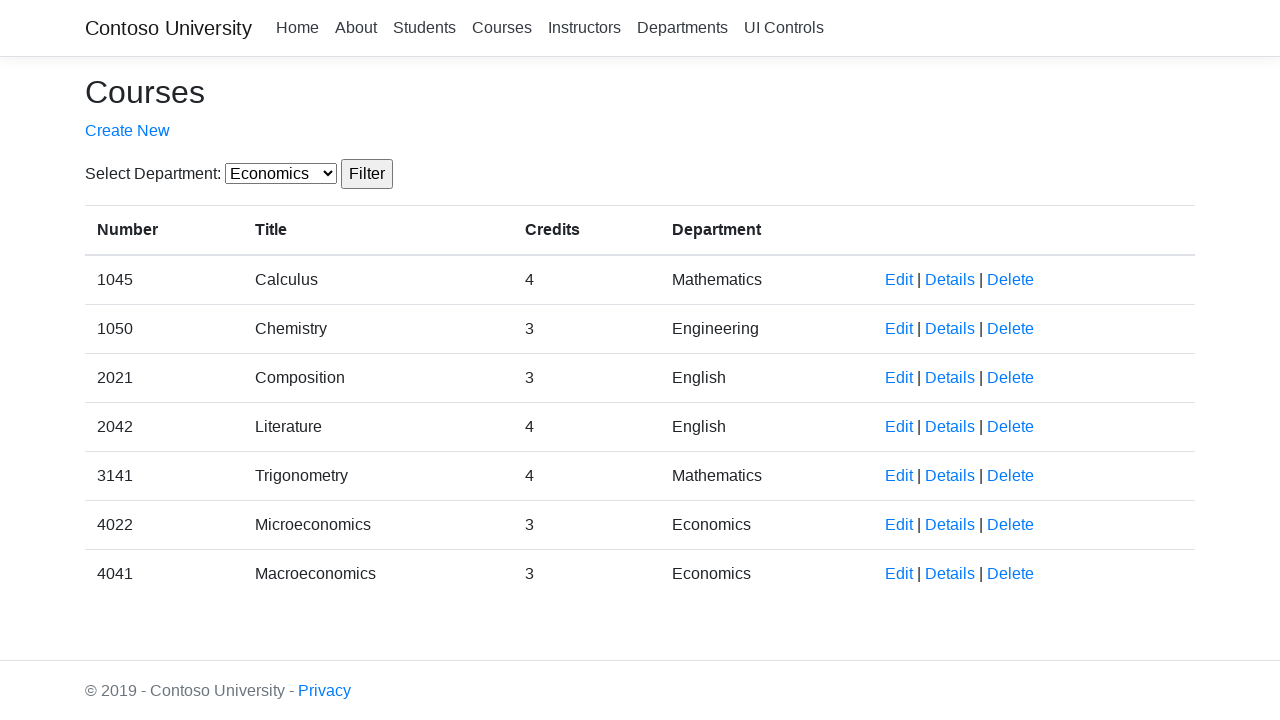

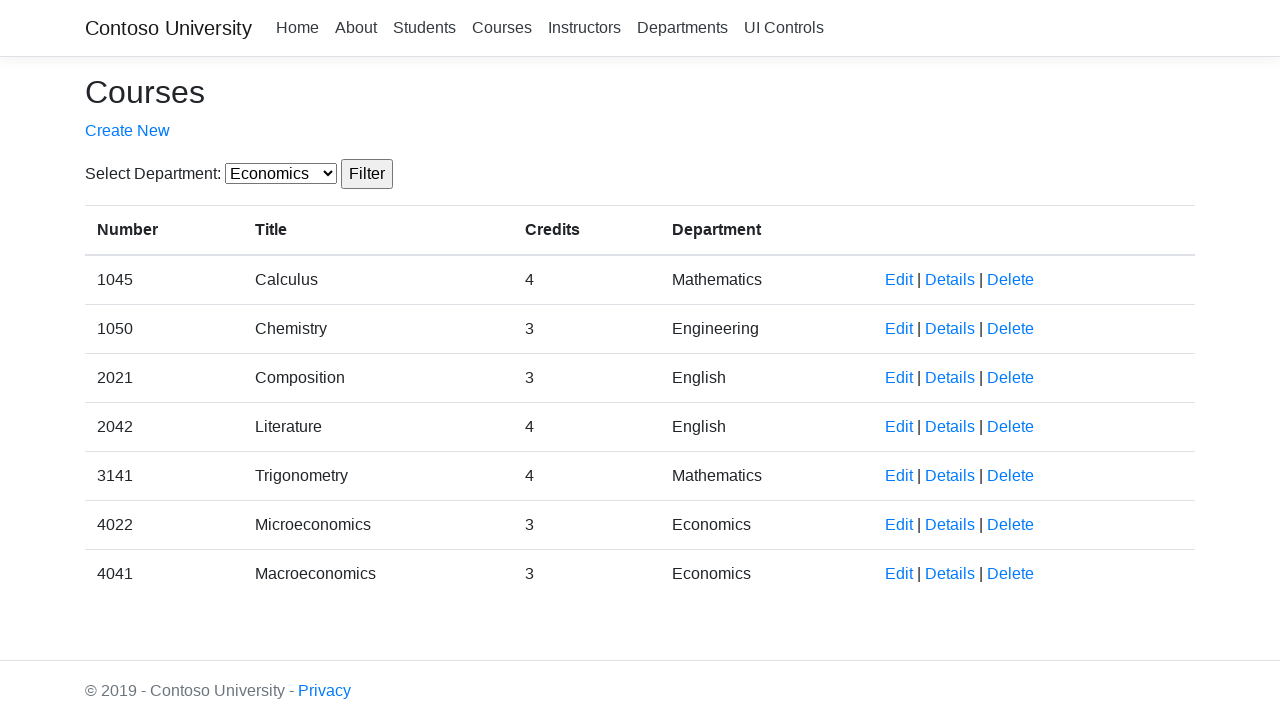